Tests prompt alert functionality by clicking a button to trigger a prompt alert, entering text into the prompt, and accepting it

Starting URL: https://training-support.net/webelements/alerts

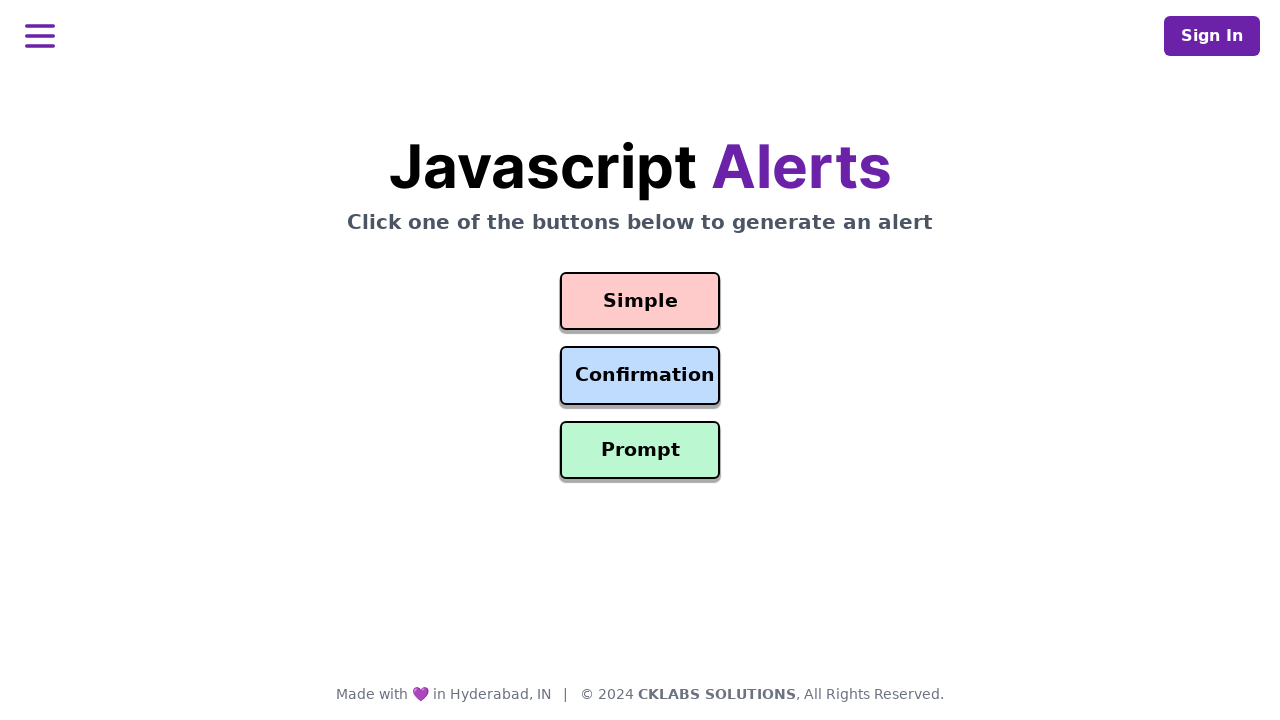

Set up dialog handler to accept prompt with 'Awesome!' text
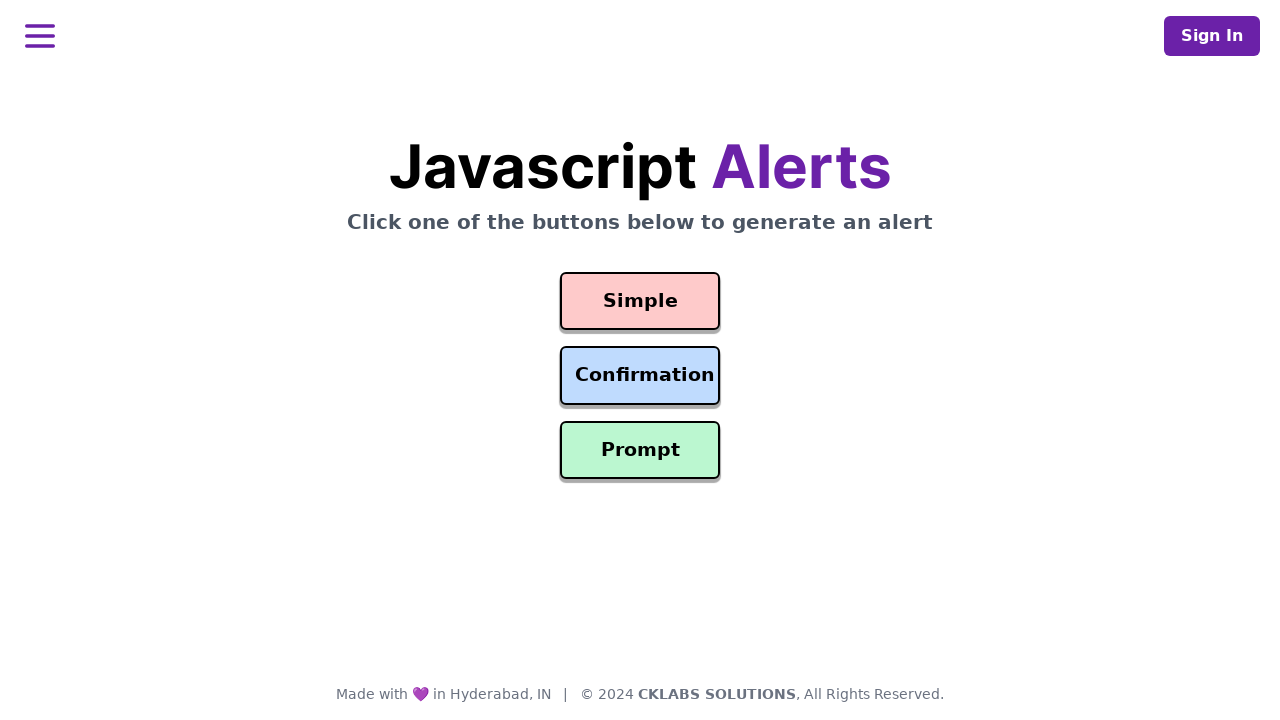

Clicked prompt button to trigger prompt alert at (640, 450) on #prompt
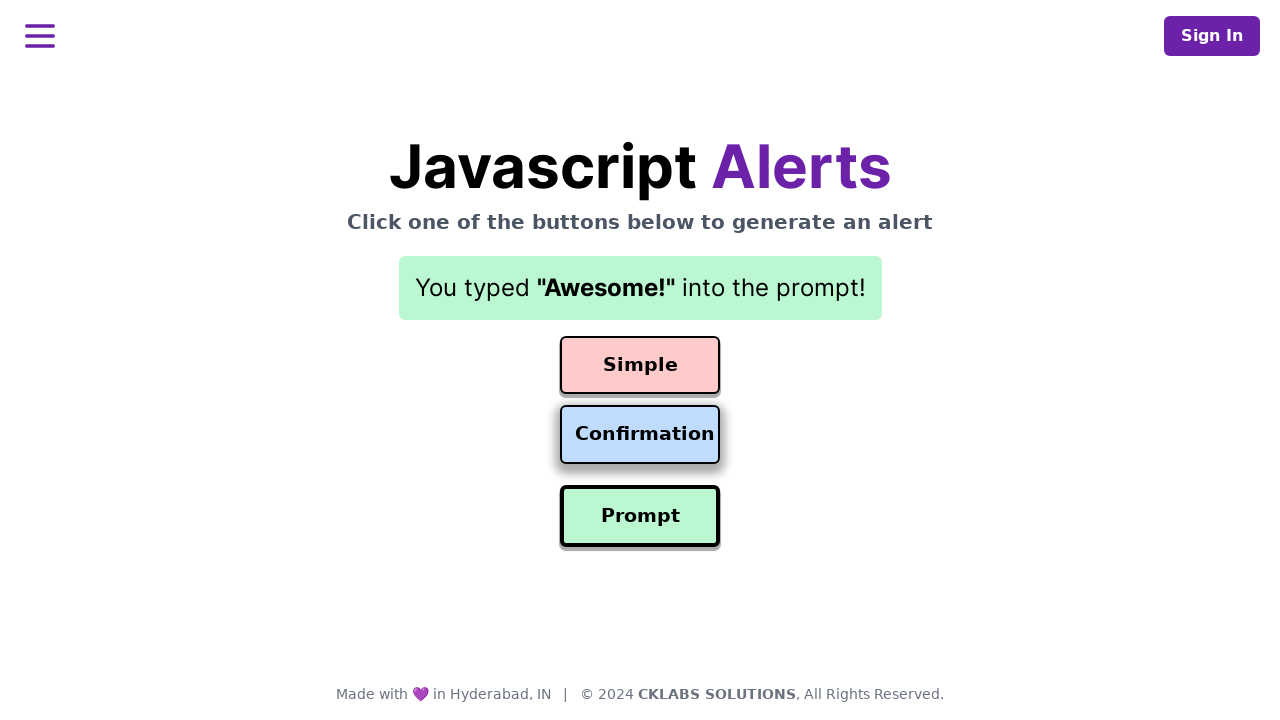

Waited for prompt alert to be handled
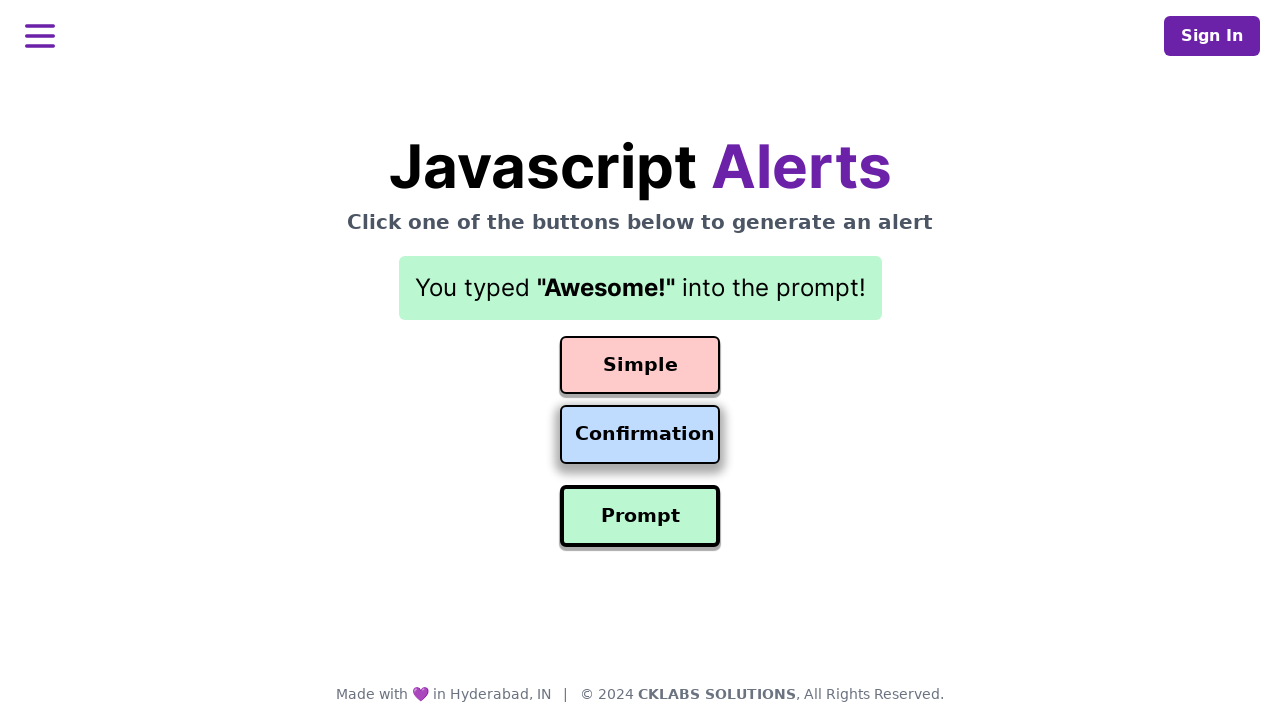

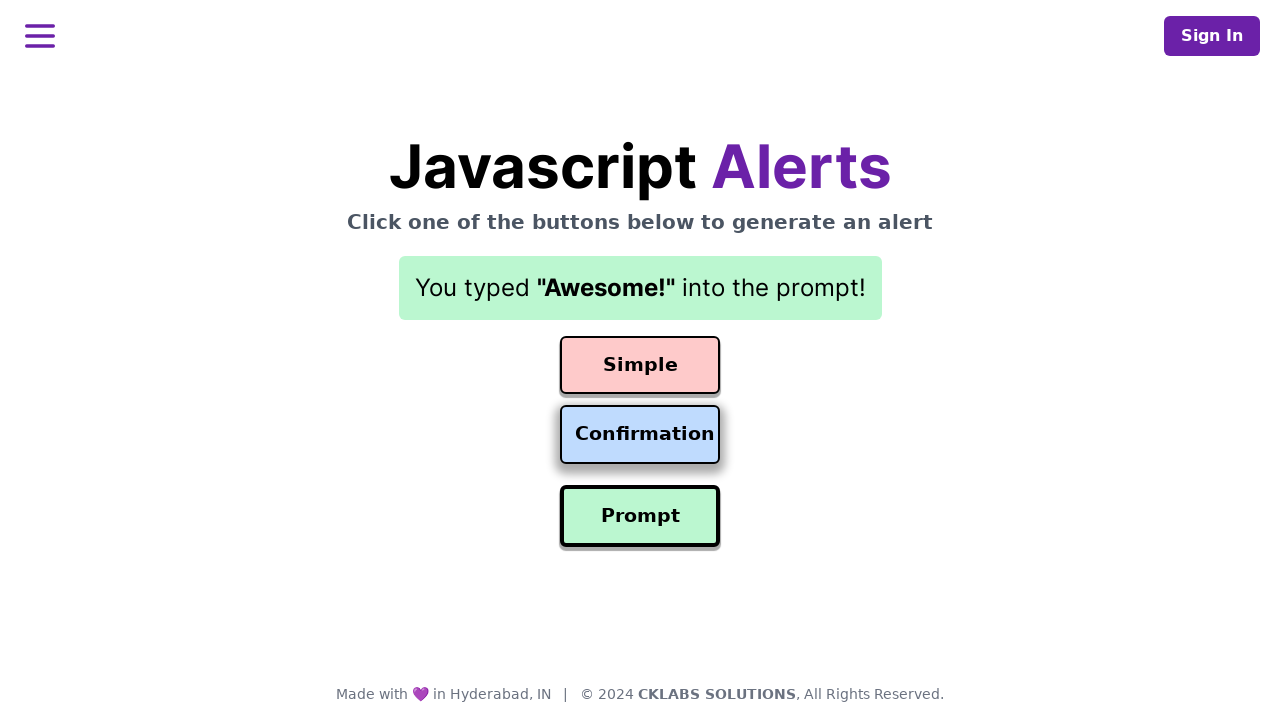